Navigates to W3Schools HTML tables page and interacts with the customers table by counting rows and iterating through company names

Starting URL: https://www.w3schools.com/html/html_tables.asp

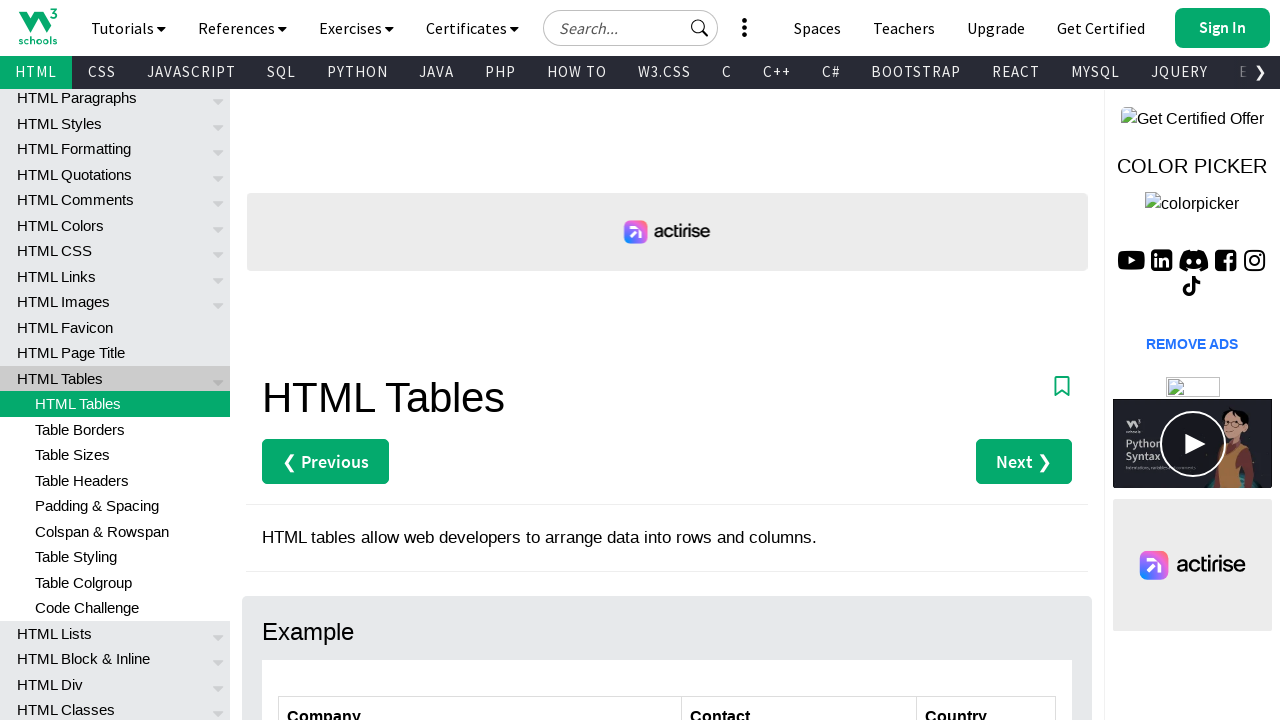

Navigated to W3Schools HTML tables page
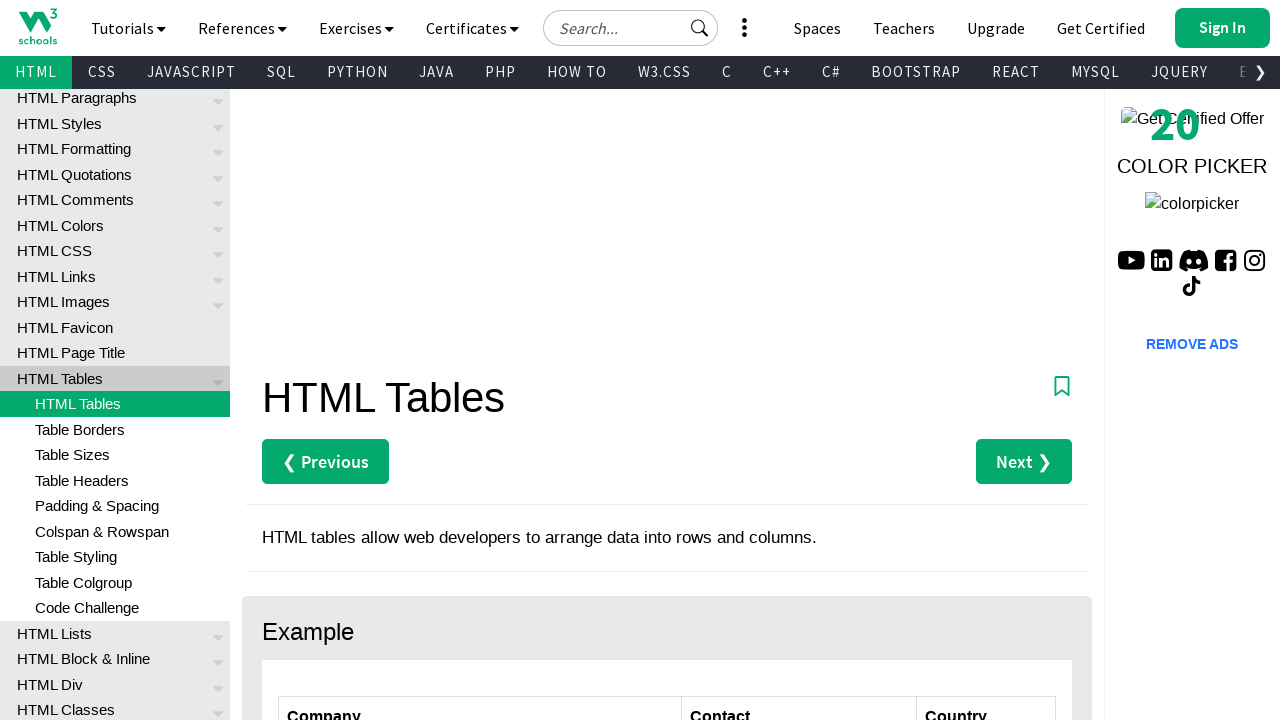

Customers table is now visible
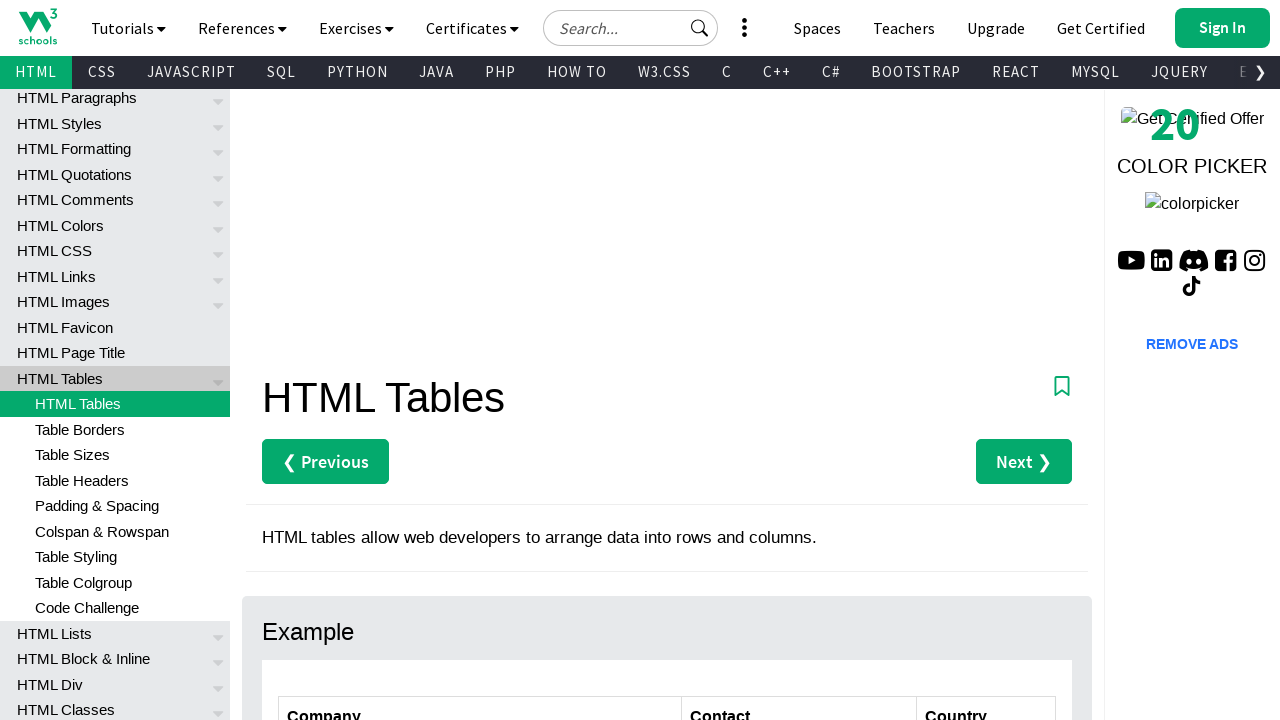

Retrieved all rows from customers table - Total rows: 7
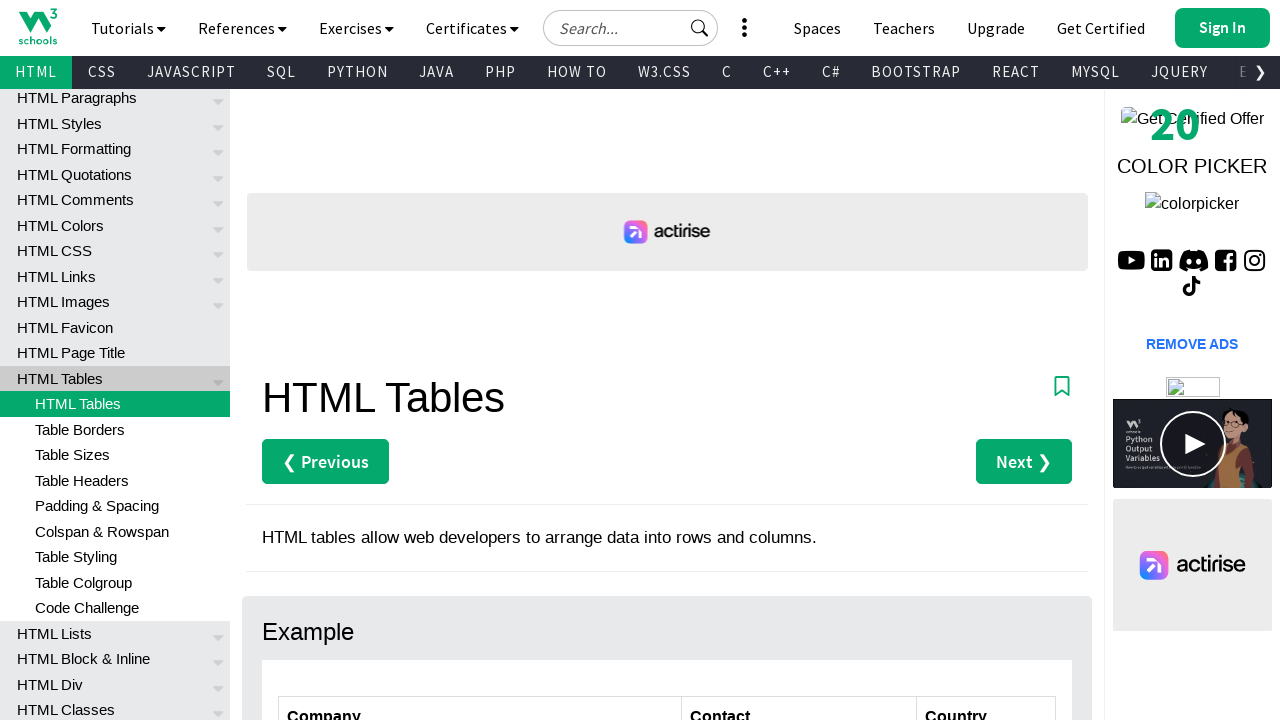

Retrieved company name from row 2: Alfreds Futterkiste
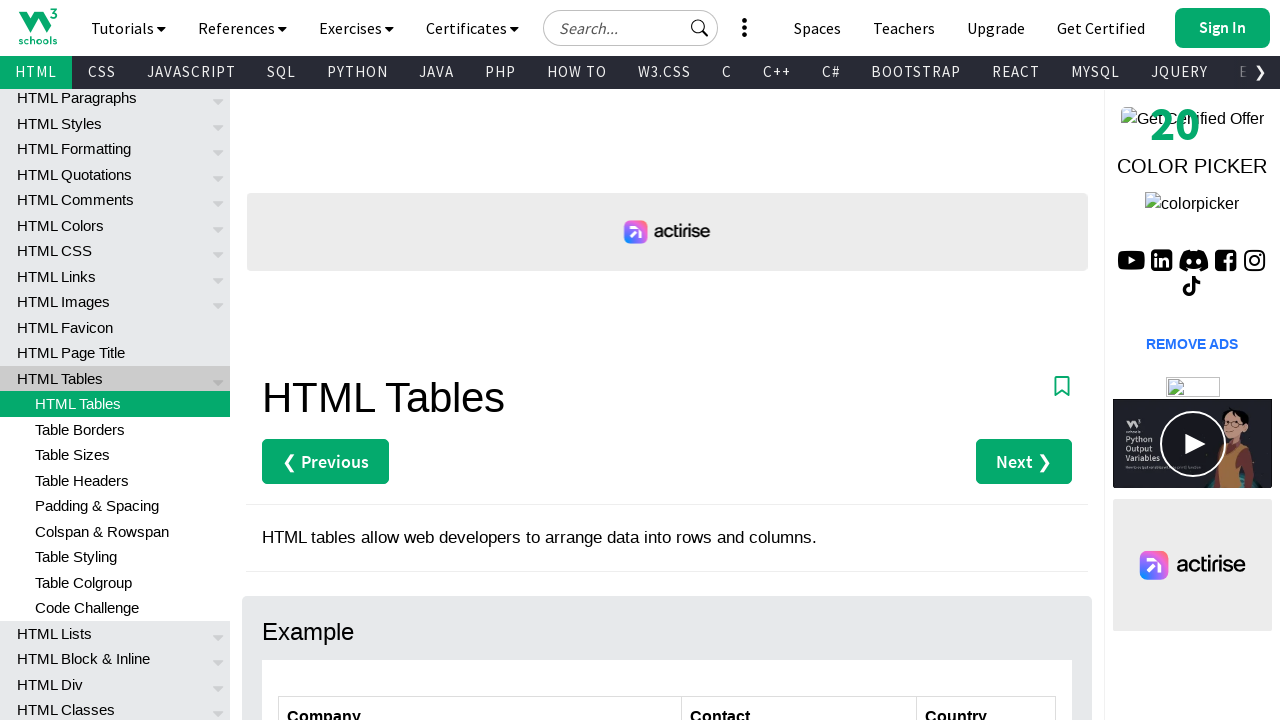

Retrieved company name from row 3: Centro comercial Moctezuma
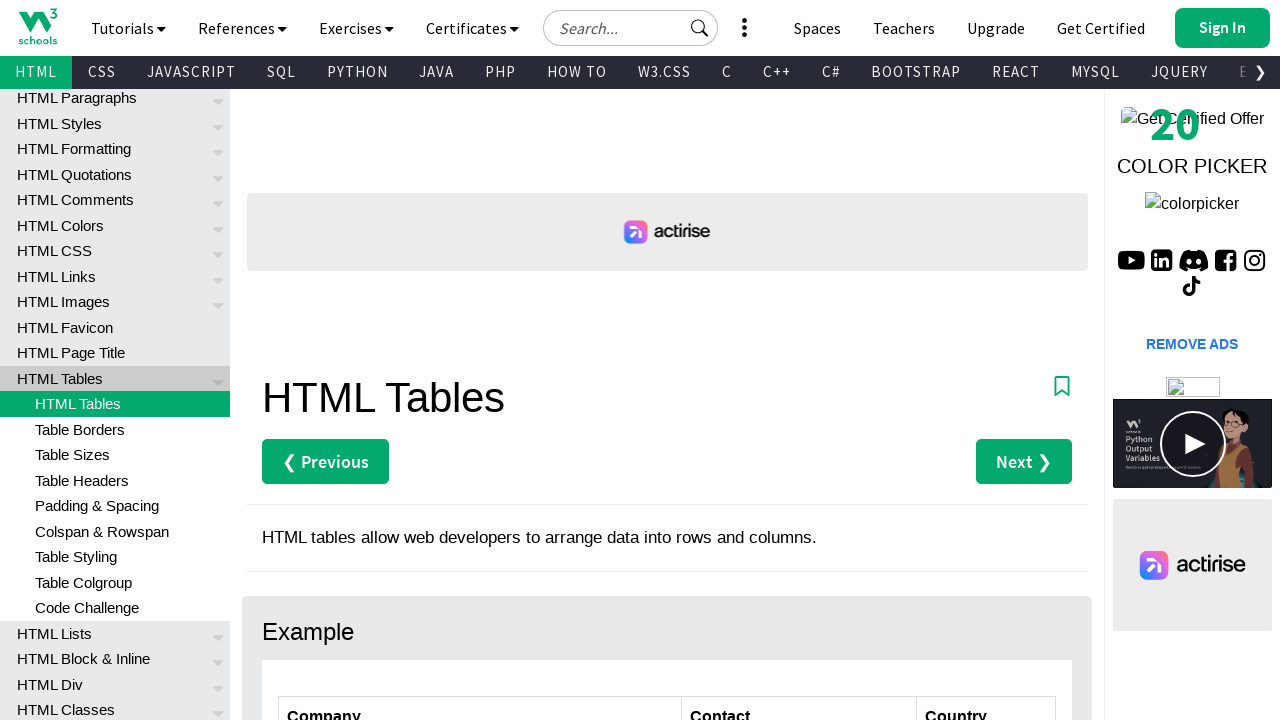

Retrieved company name from row 4: Ernst Handel
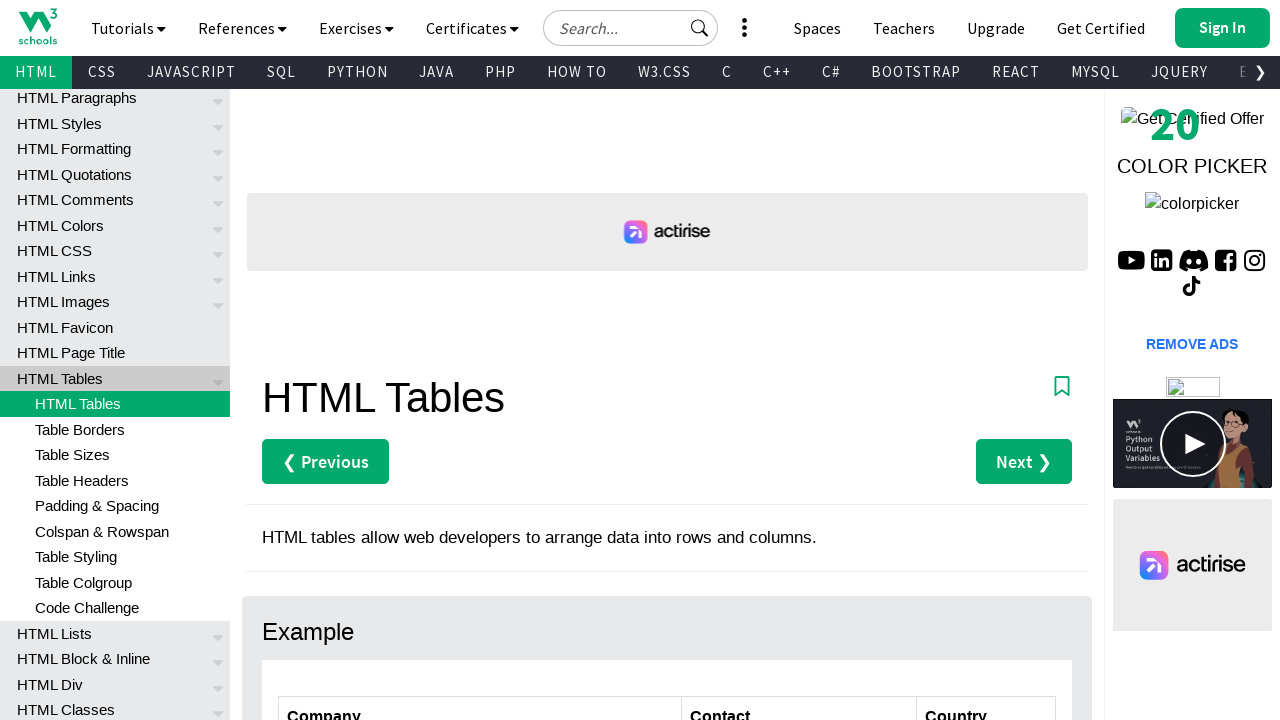

Retrieved company name from row 5: Island Trading
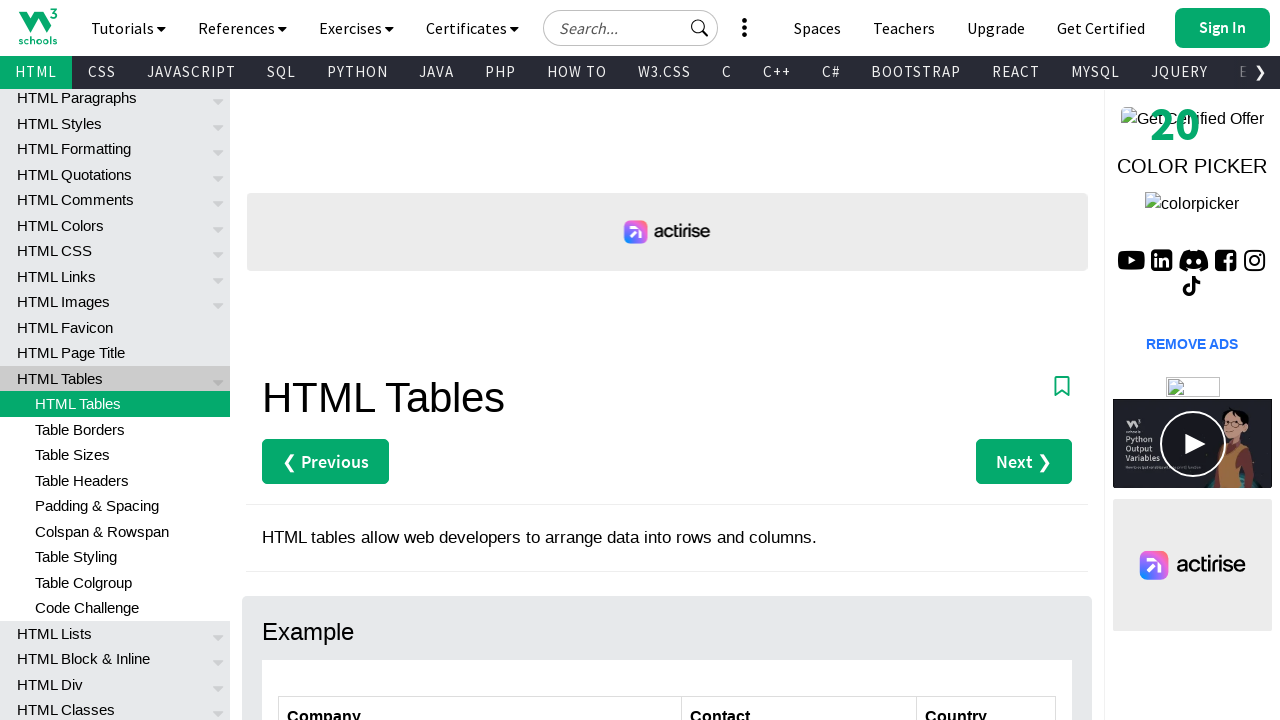

Retrieved company name from row 6: Laughing Bacchus Winecellars
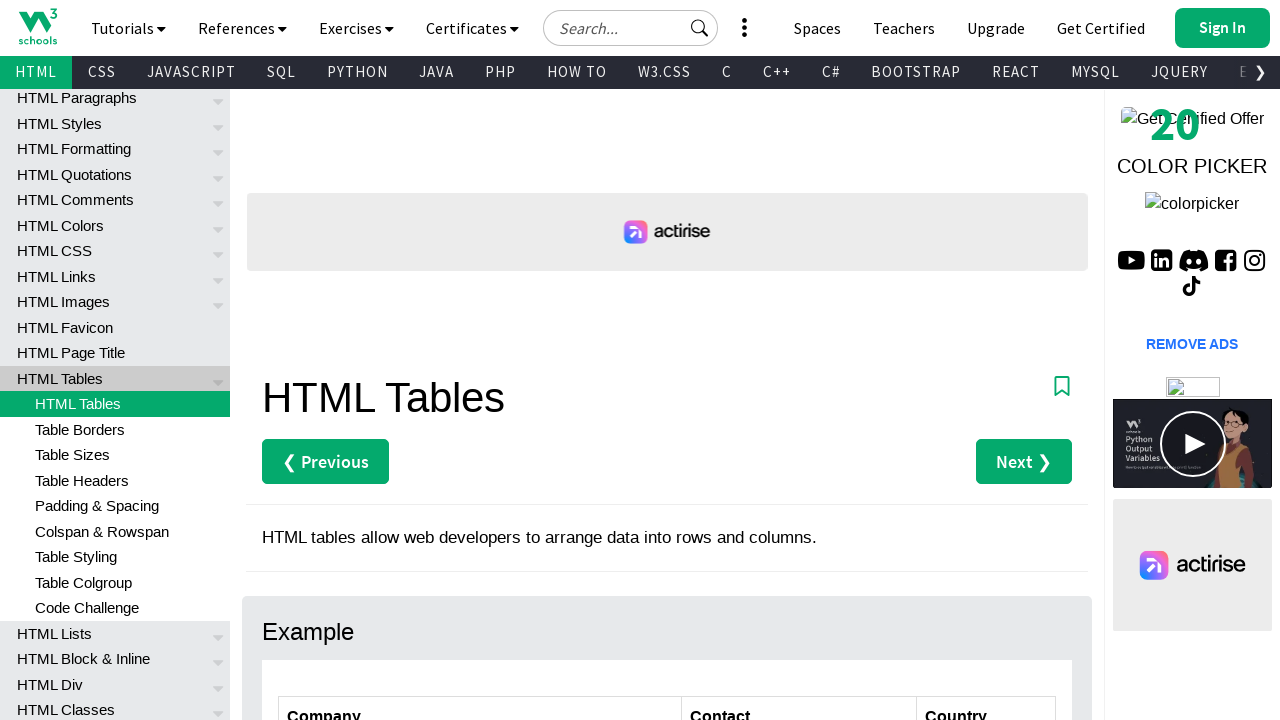

Retrieved company name from row 7: Magazzini Alimentari Riuniti
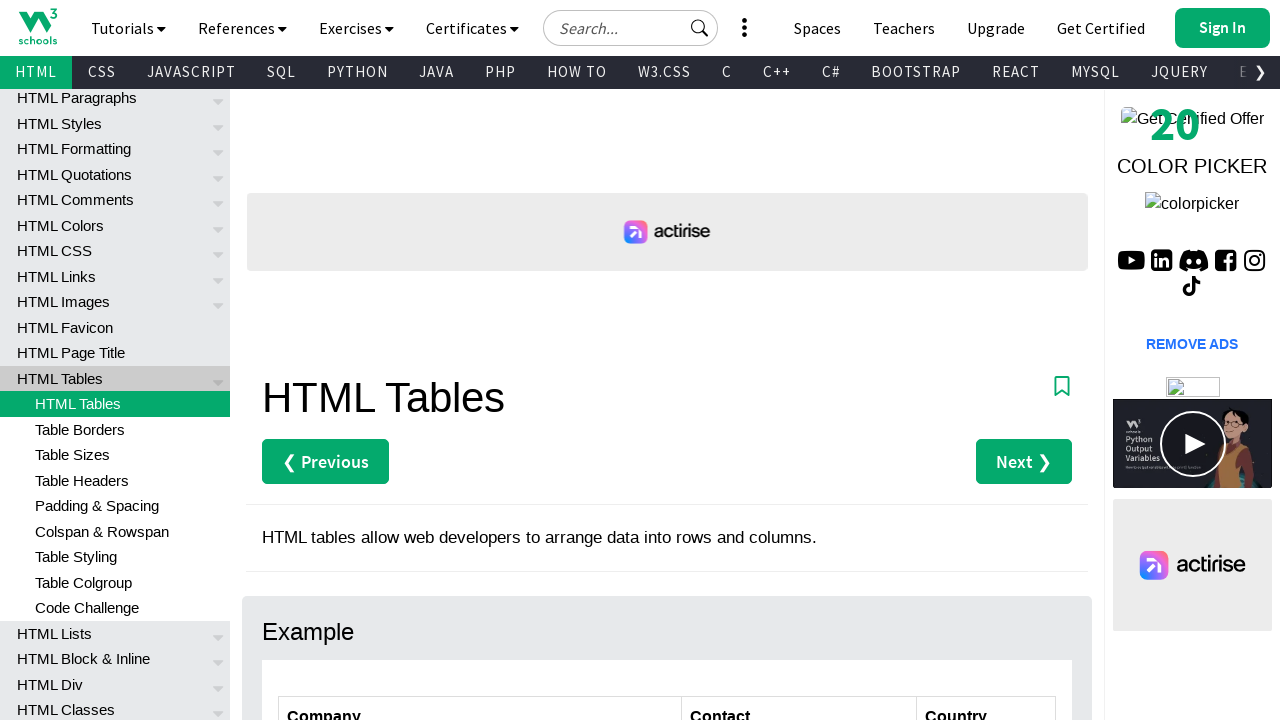

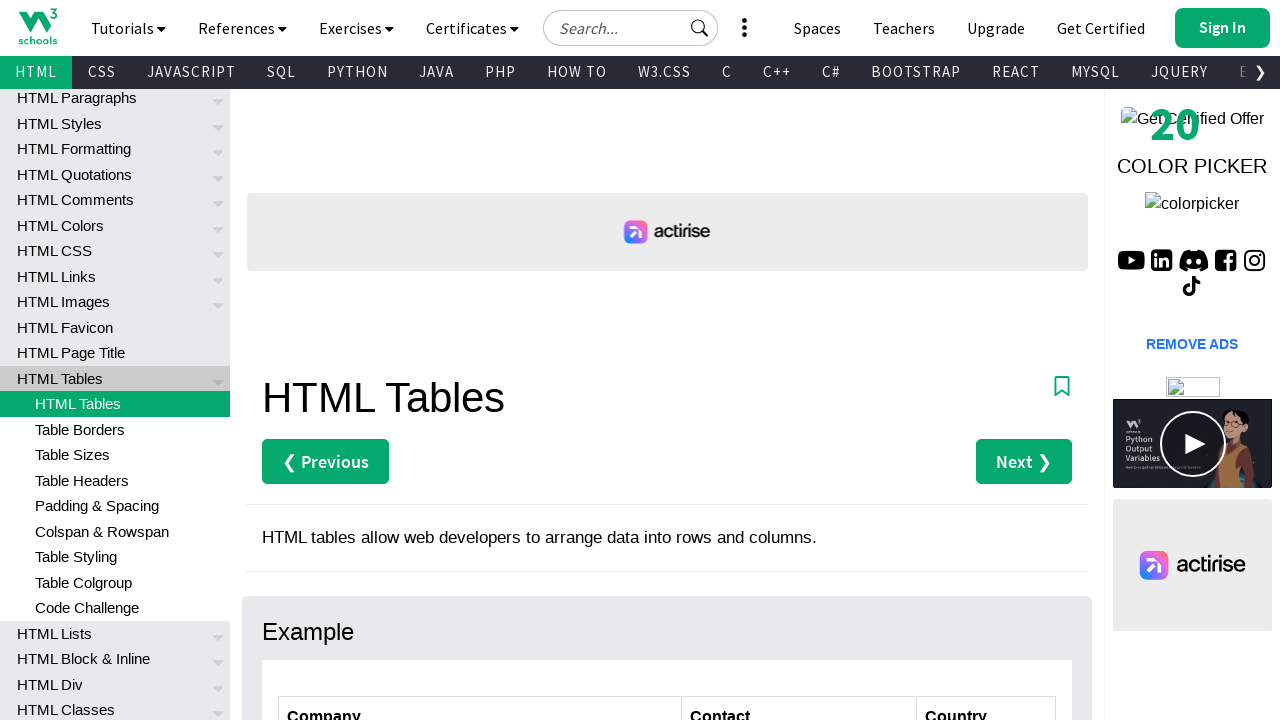